Verifies that the submit button is enabled when both Name and Password fields are filled

Starting URL: https://d3pv22lioo8876.cloudfront.net/tiptop/

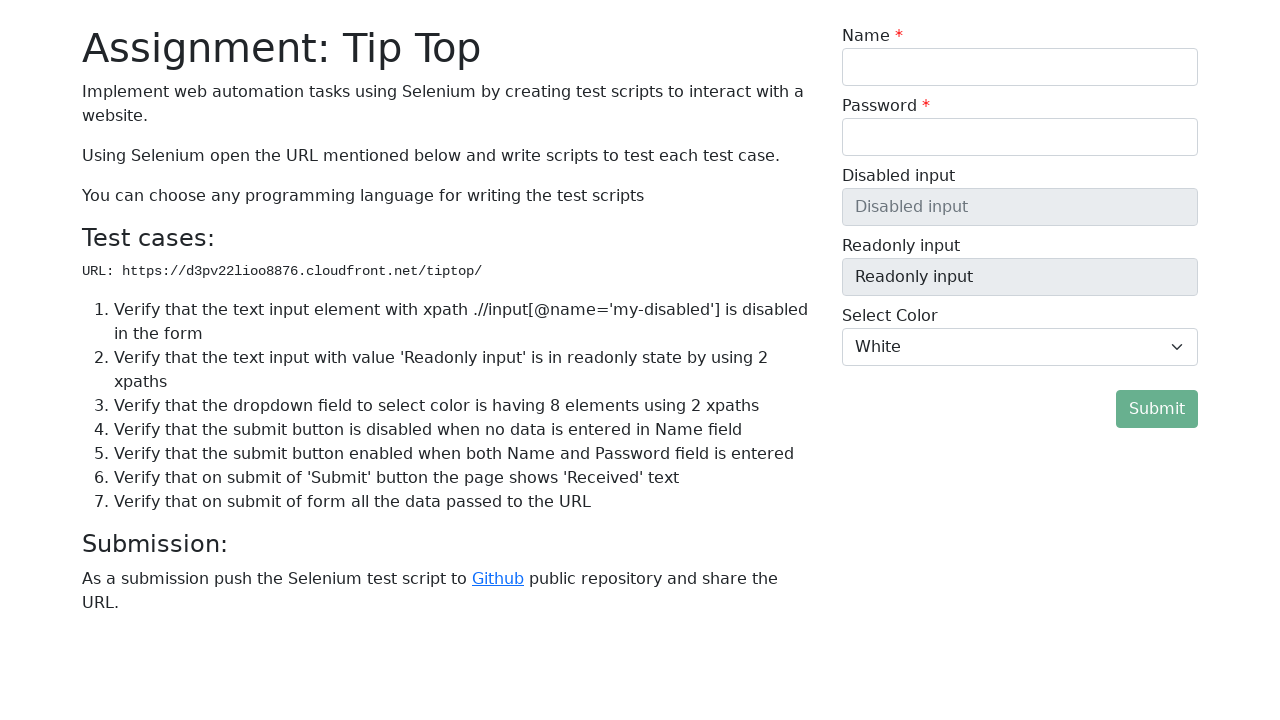

Filled Name field with 'amazon' on #my-name-id
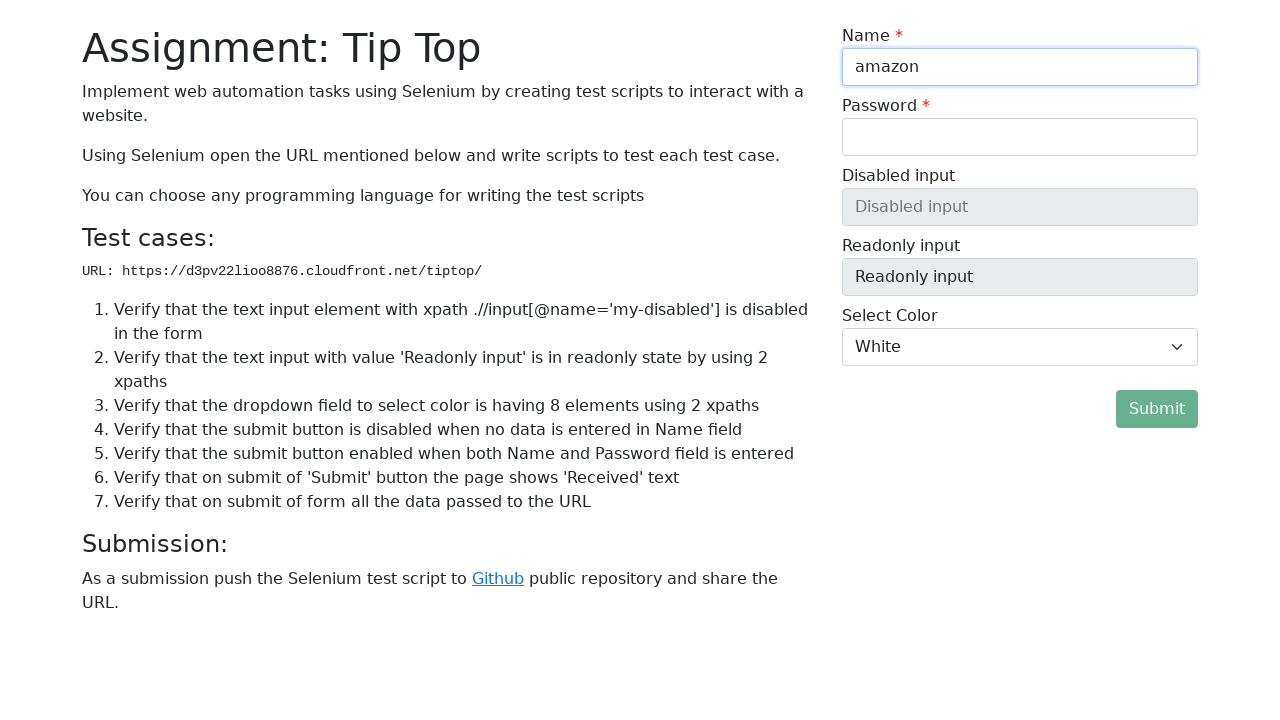

Filled Password field with 'password@123' on #my-password-id
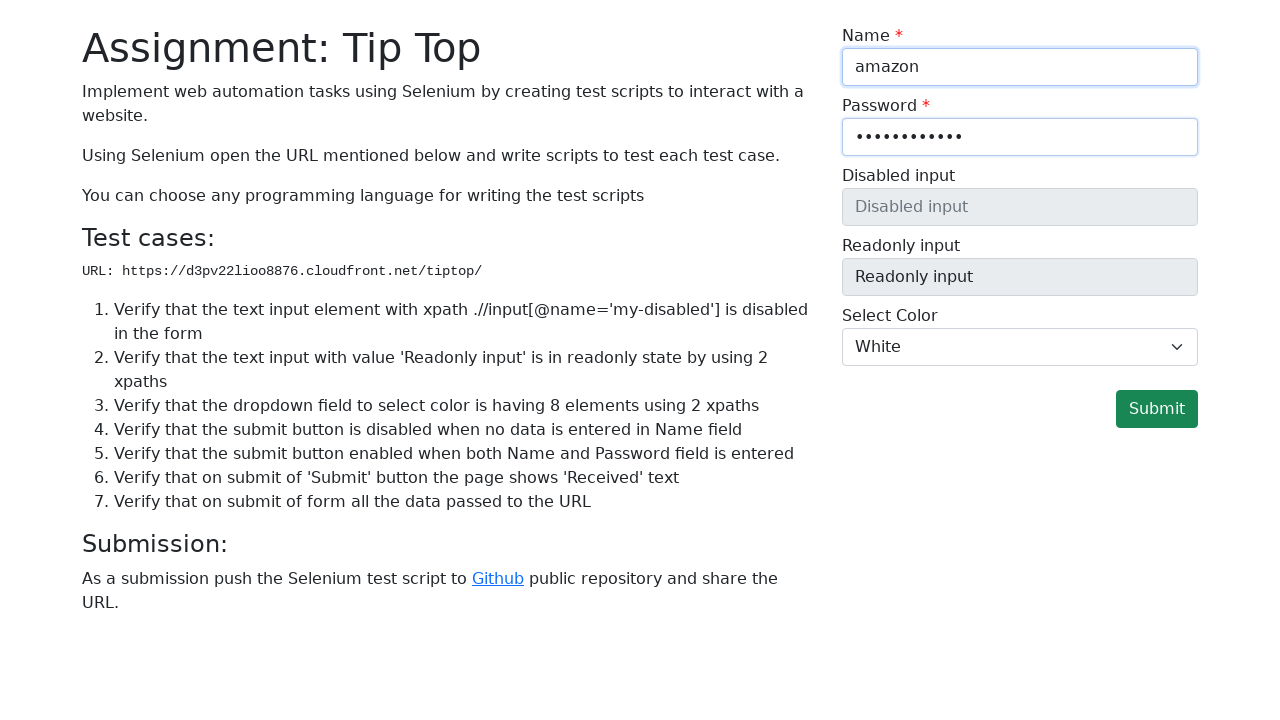

Located submit button element
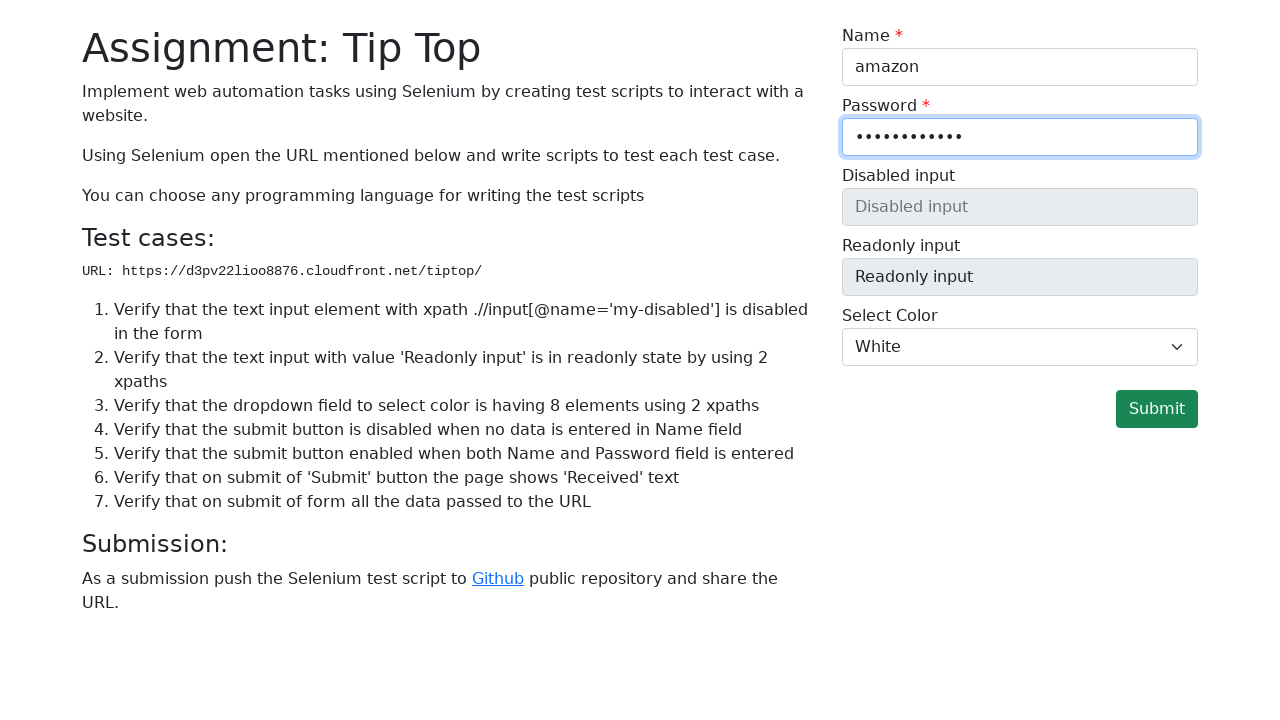

Verified submit button is enabled when both Name and Password fields are filled
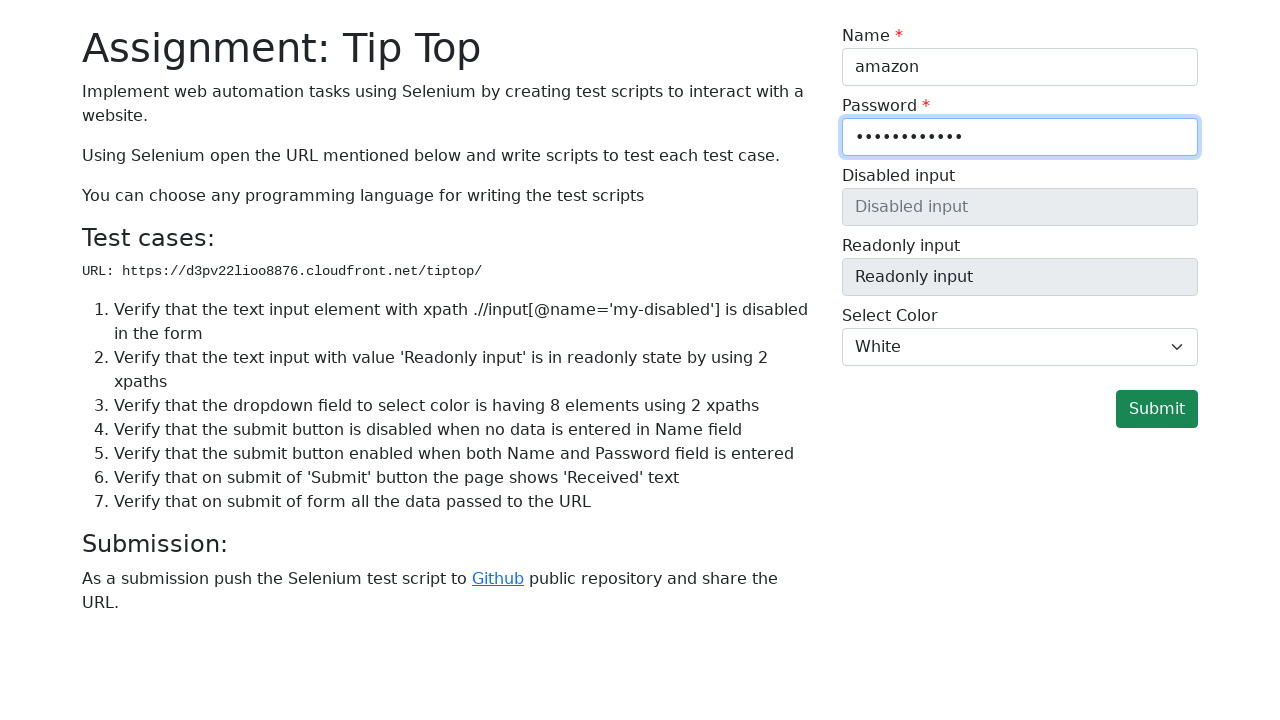

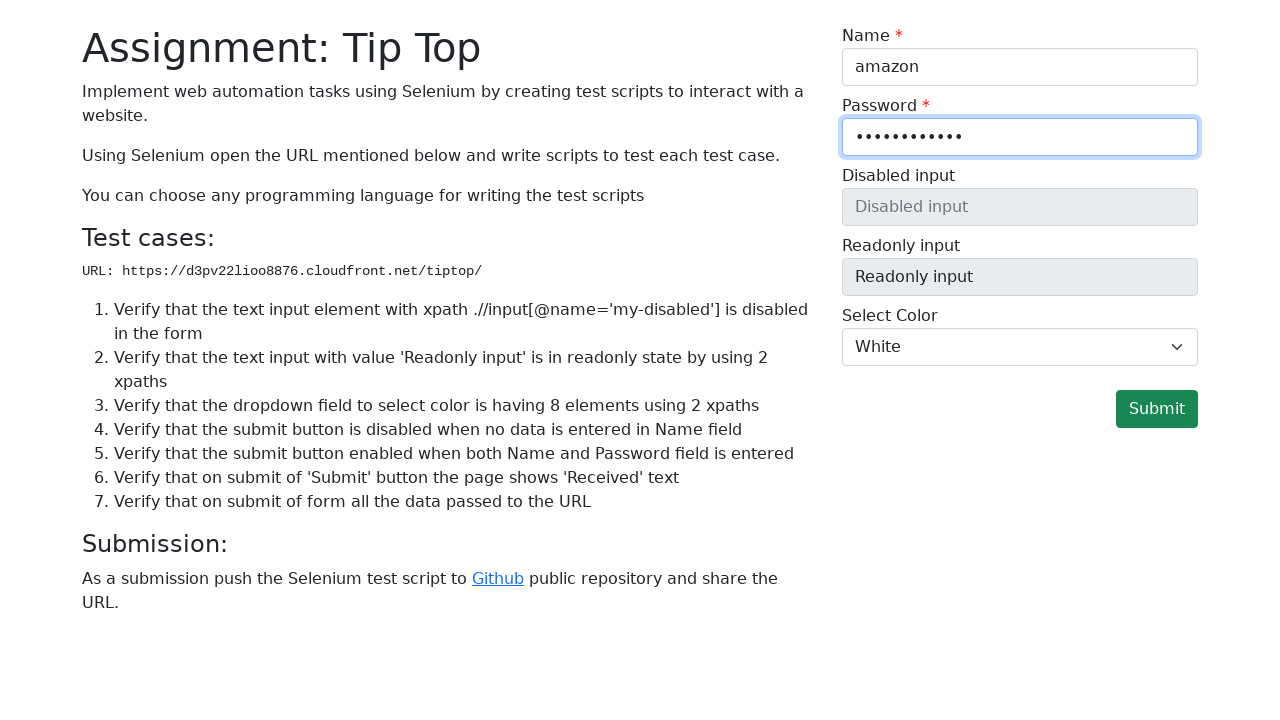